Tests pop confirm component by clicking the Delete button, then clicking "No" in the confirmation tooltip, and verifying the corresponding message appears.

Starting URL: https://test-with-me-app.vercel.app/learning/web-elements/components/pop-confirm

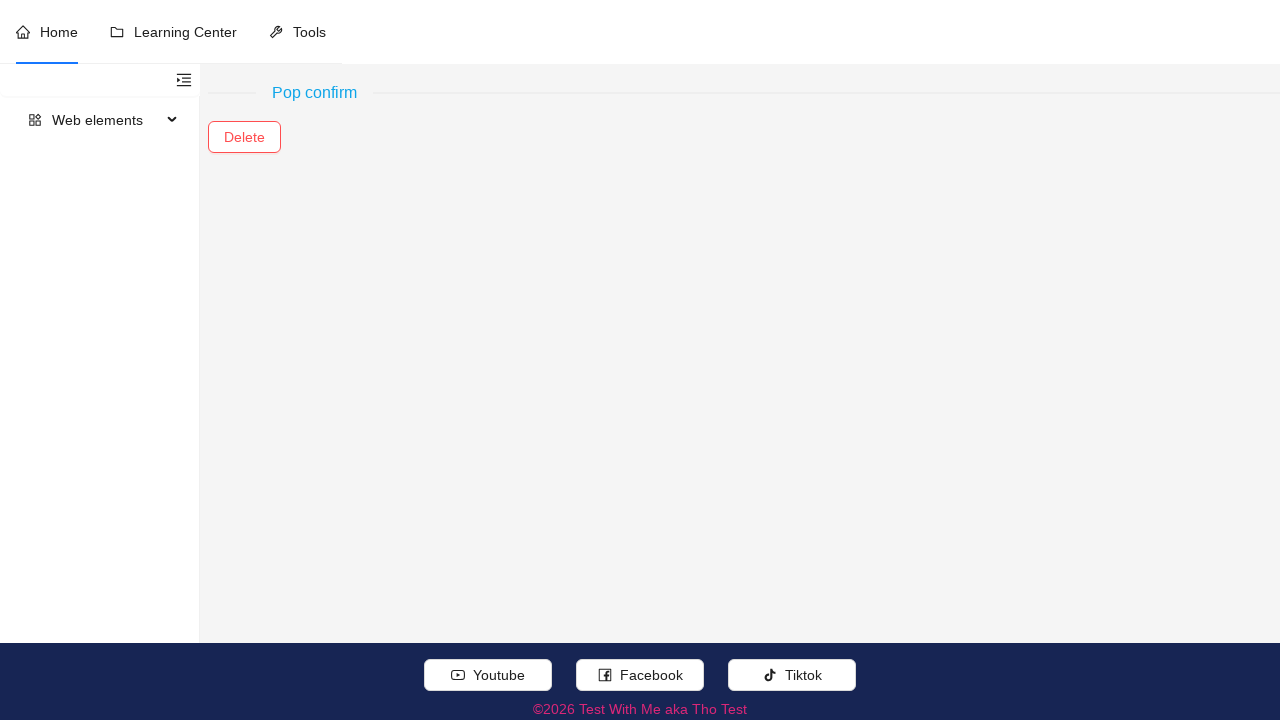

Clicked Delete button to trigger pop confirm at (244, 137) on (//div[normalize-space() = 'Pop confirm']//following::button[normalize-space() =
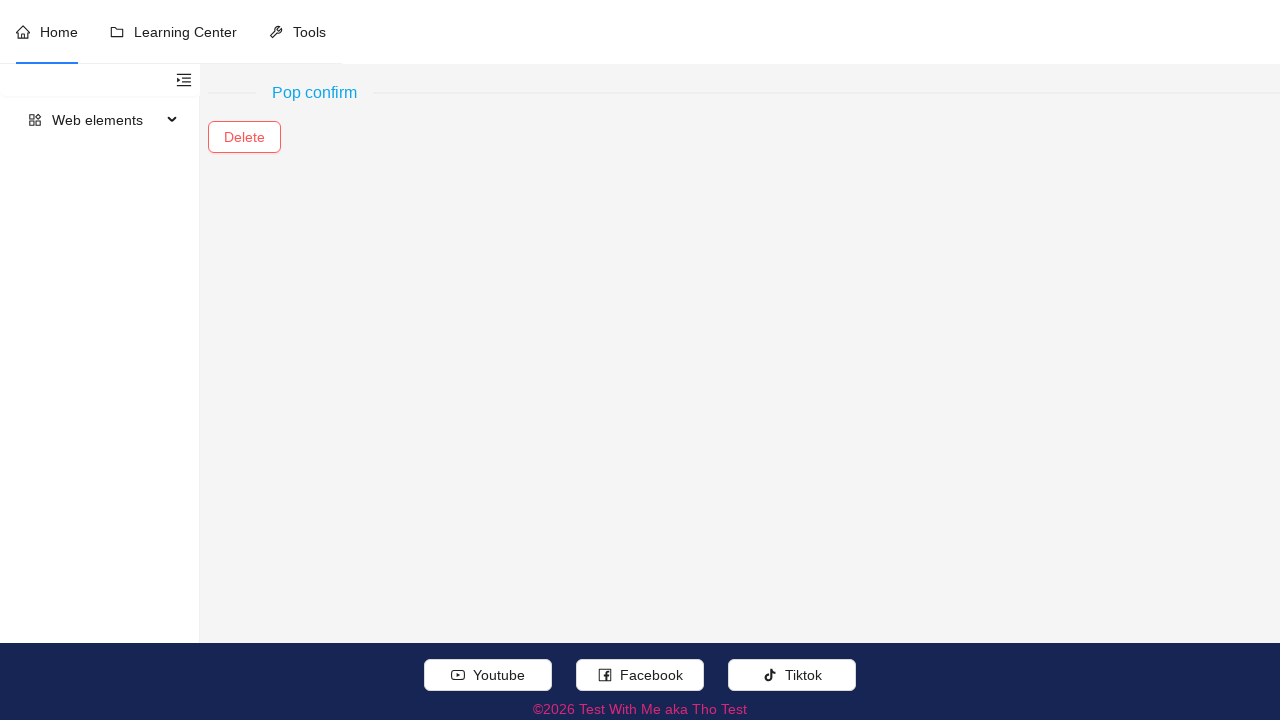

Clicked 'No' button in pop confirm tooltip at (294, 85) on //div[@role = 'tooltip' and .//div[normalize-space(text())='Delete the task']]//
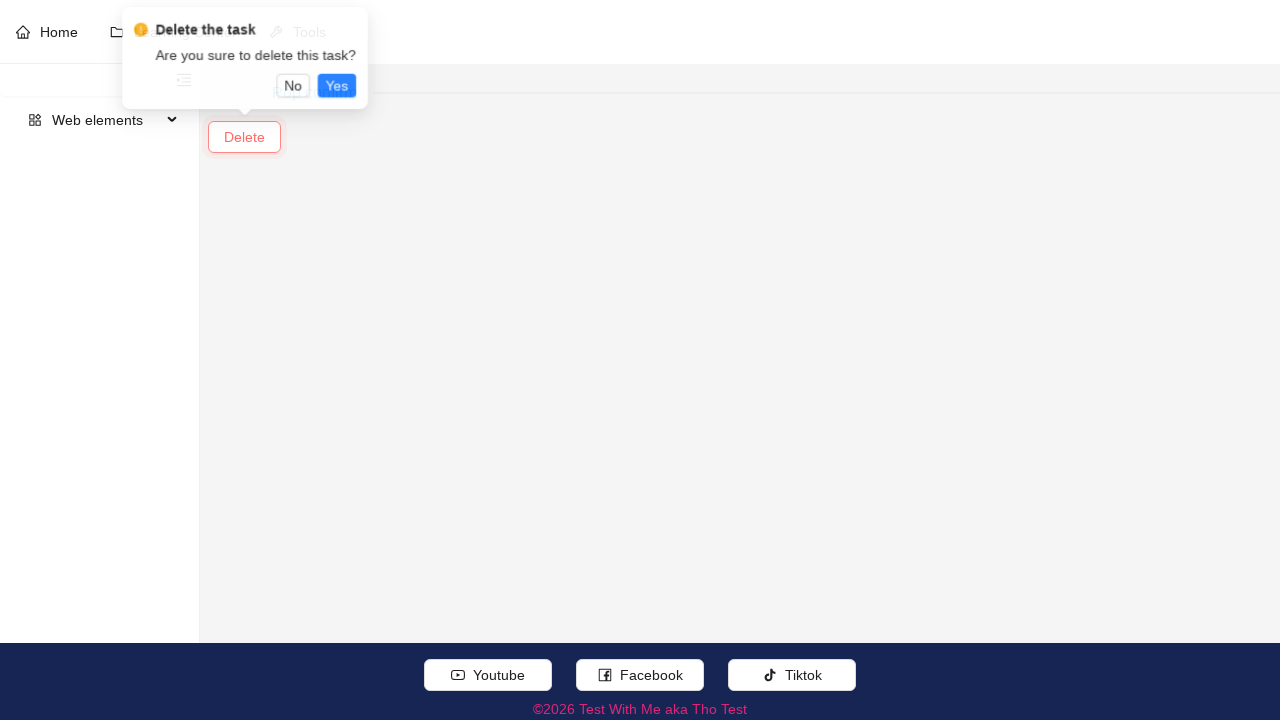

Verified 'Click on No' message appeared
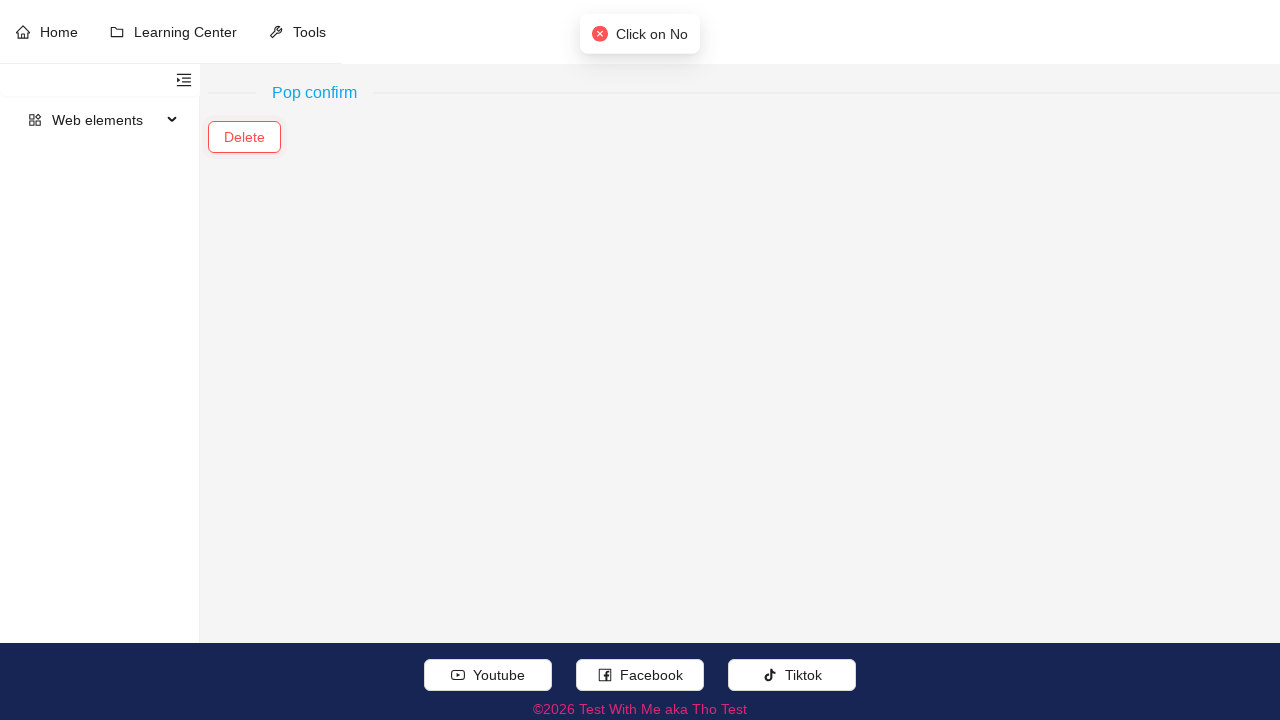

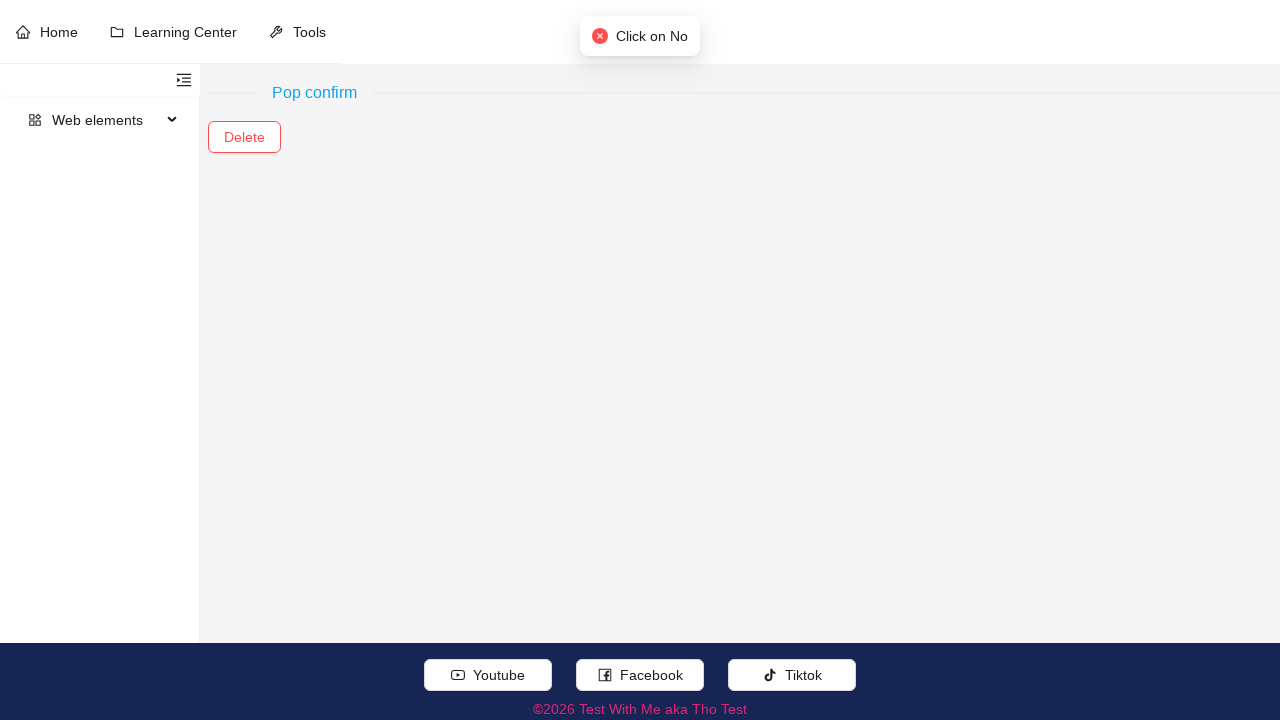